Tests handling a confirmation JavaScript alert by clicking a button to trigger it, then accepting the confirmation dialog.

Starting URL: https://www.hyrtutorials.com/p/alertsdemo.html

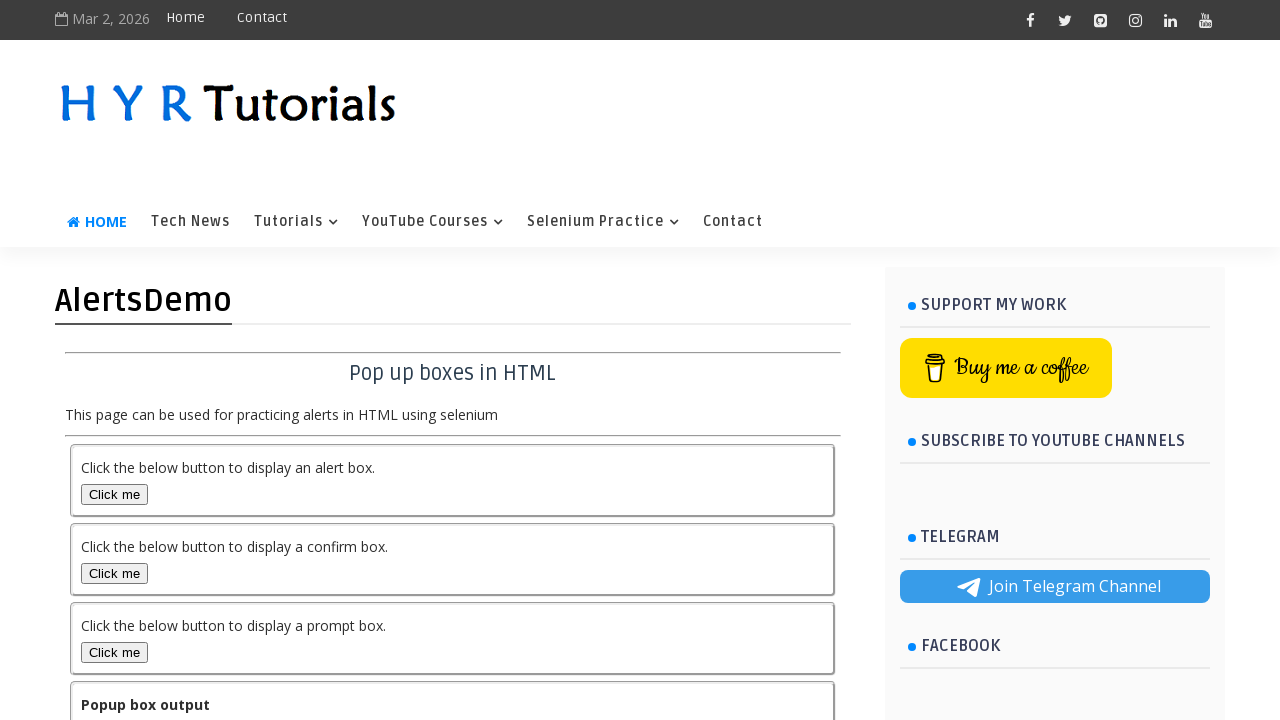

Set up dialog handler to automatically accept confirmation alerts
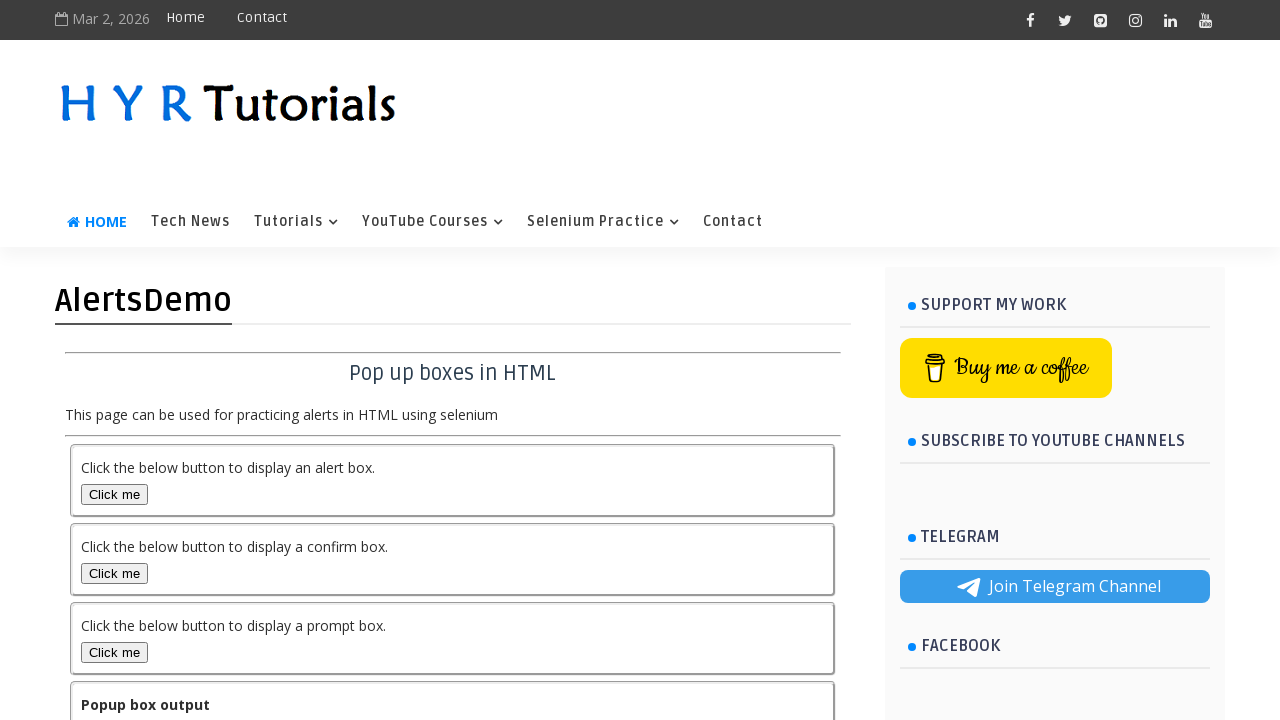

Clicked button to trigger confirmation alert at (114, 573) on xpath=//button[contains(@id, 'confirmBox')]
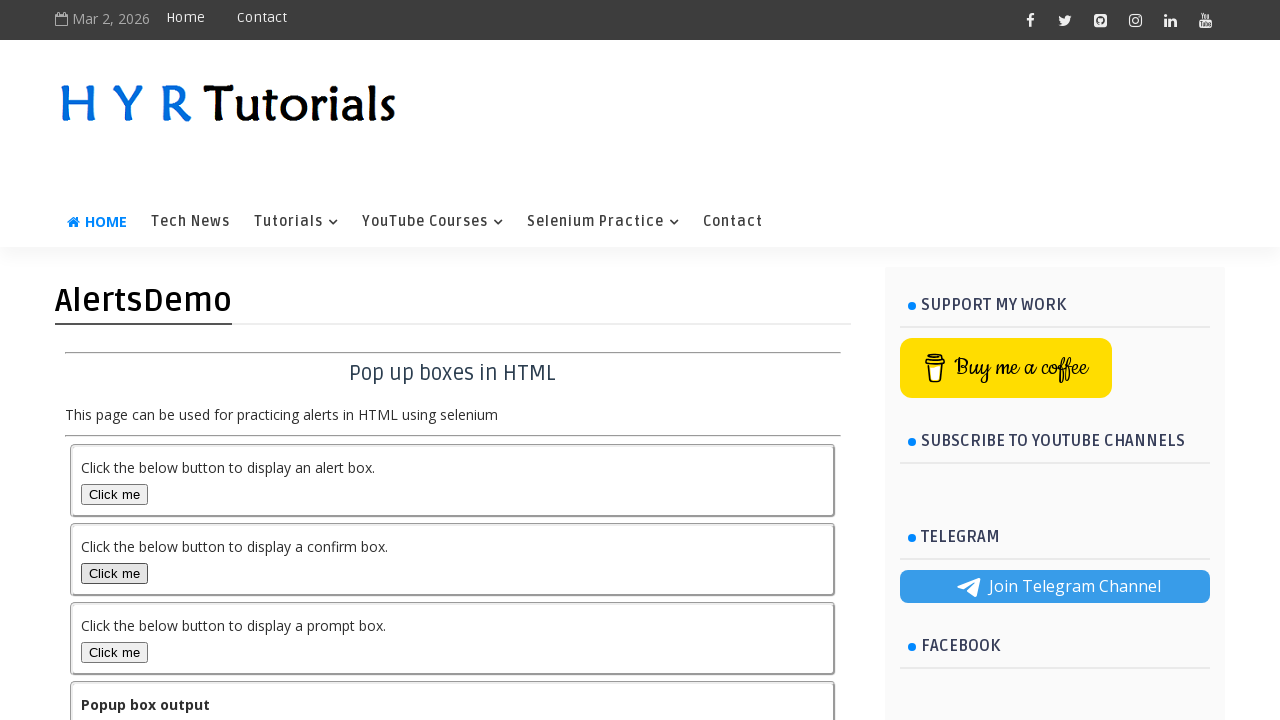

Confirmation alert was accepted and output element appeared
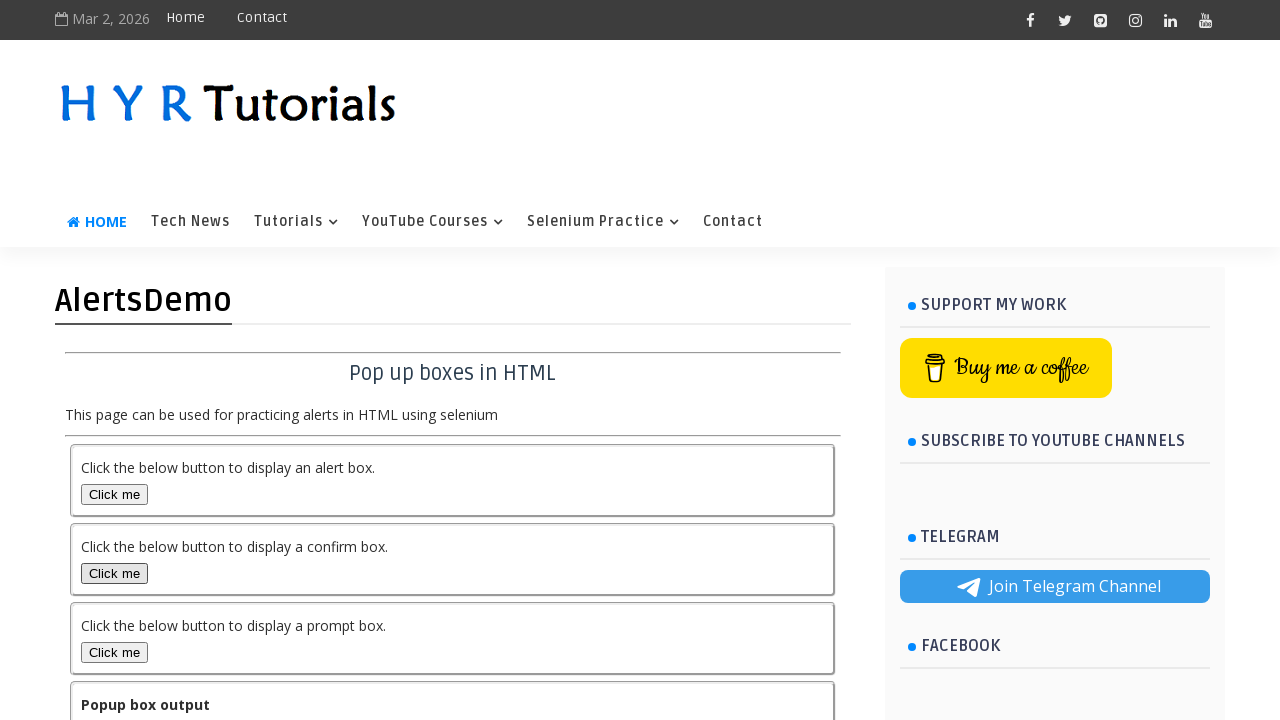

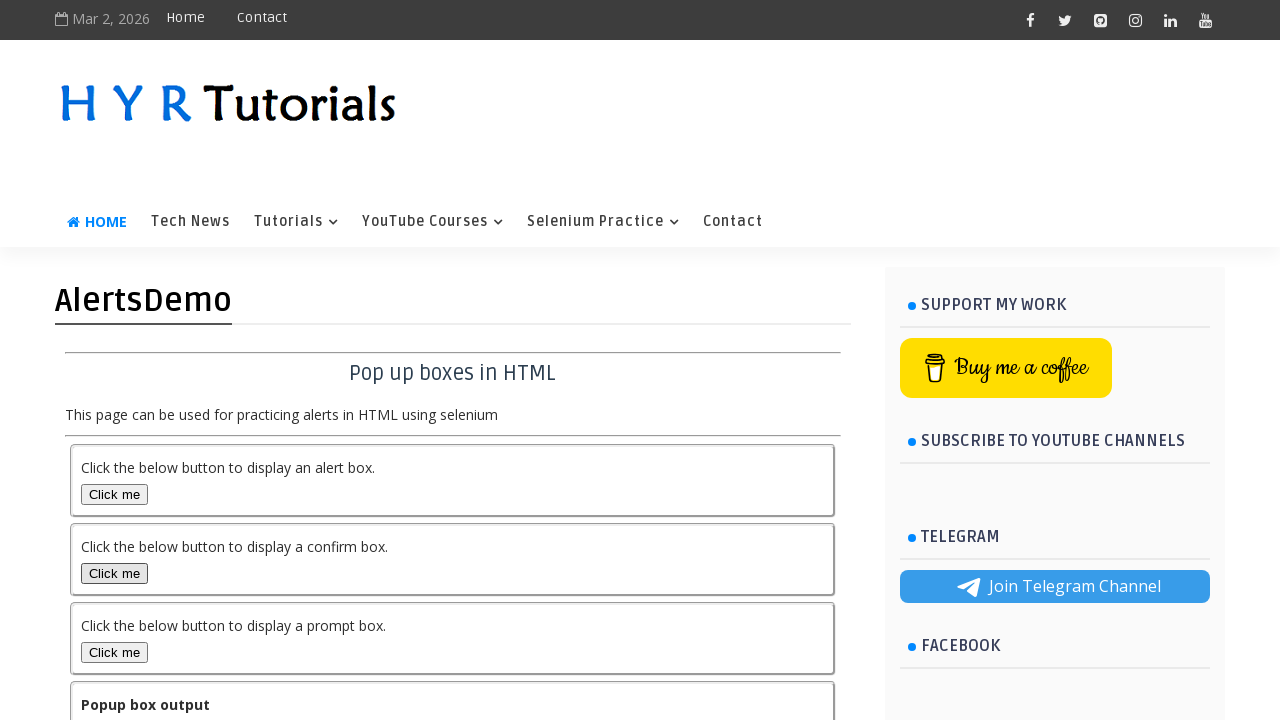